Tests FAQ accordion item 6 - clicks on the question about order cancellation and verifies the answer about no penalty is displayed

Starting URL: https://qa-scooter.praktikum-services.ru/

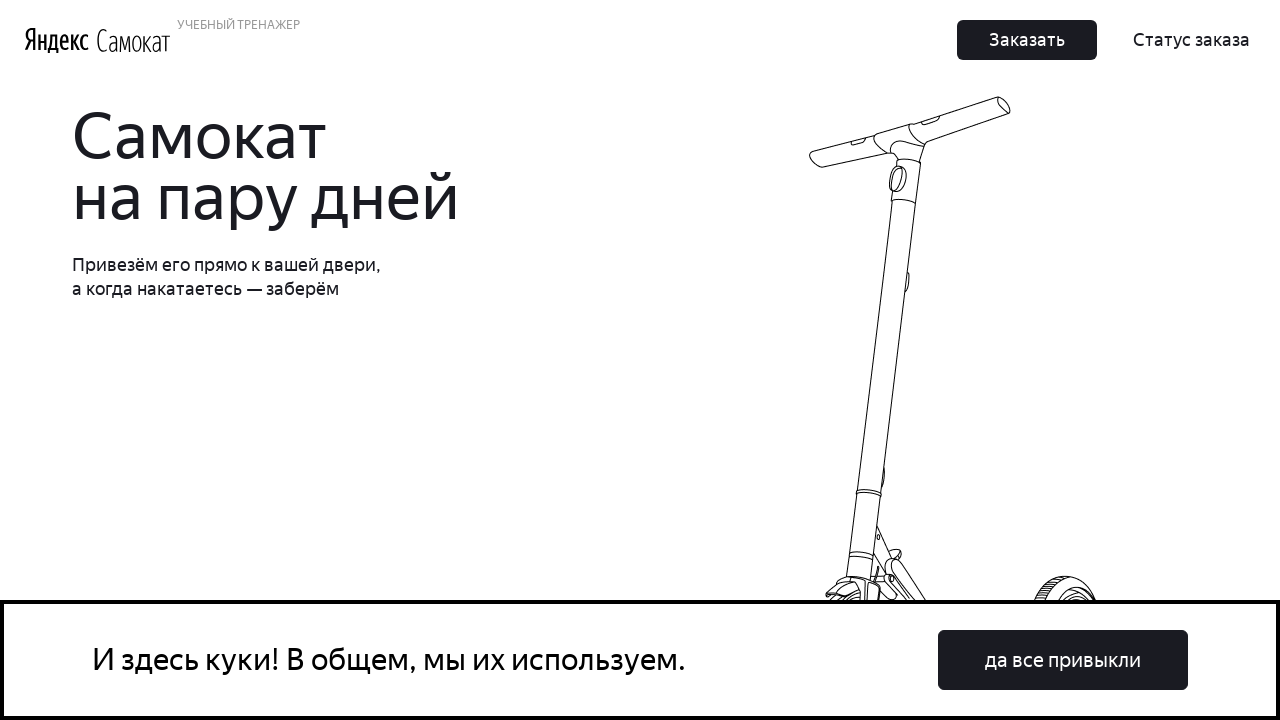

Waited for page to load with domcontentloaded state
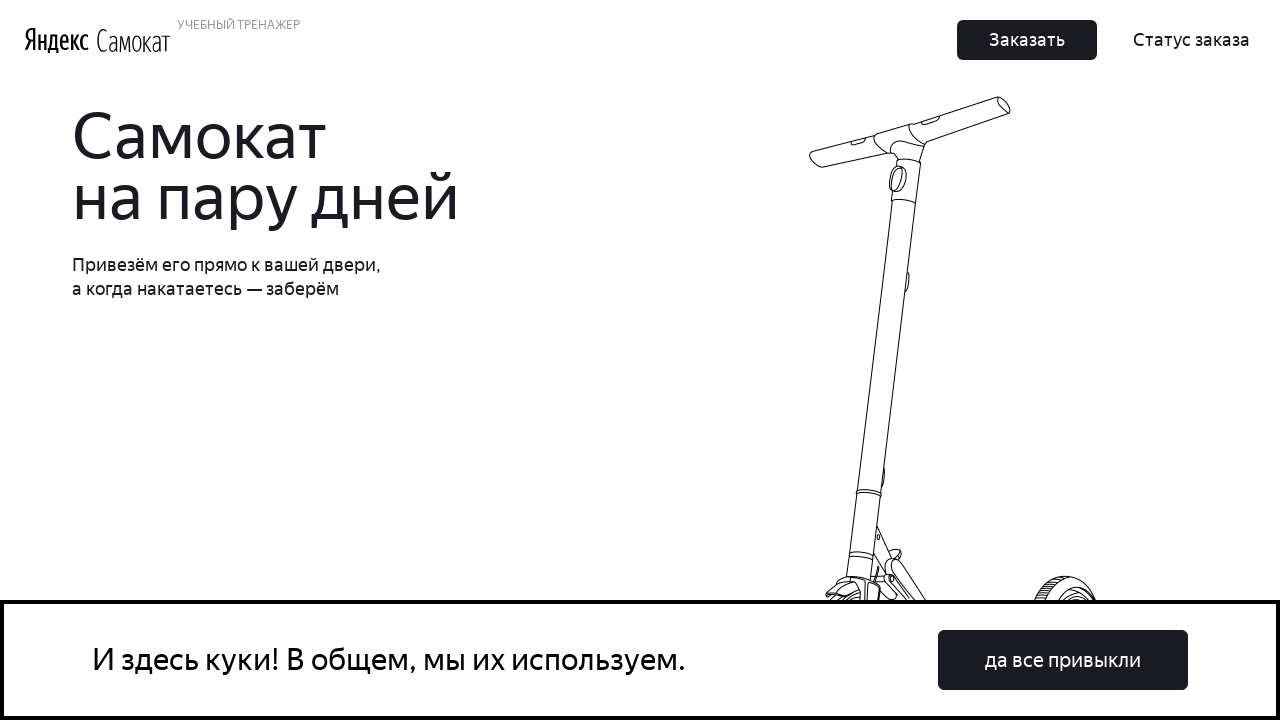

Scrolled to bottom of page to view FAQ section
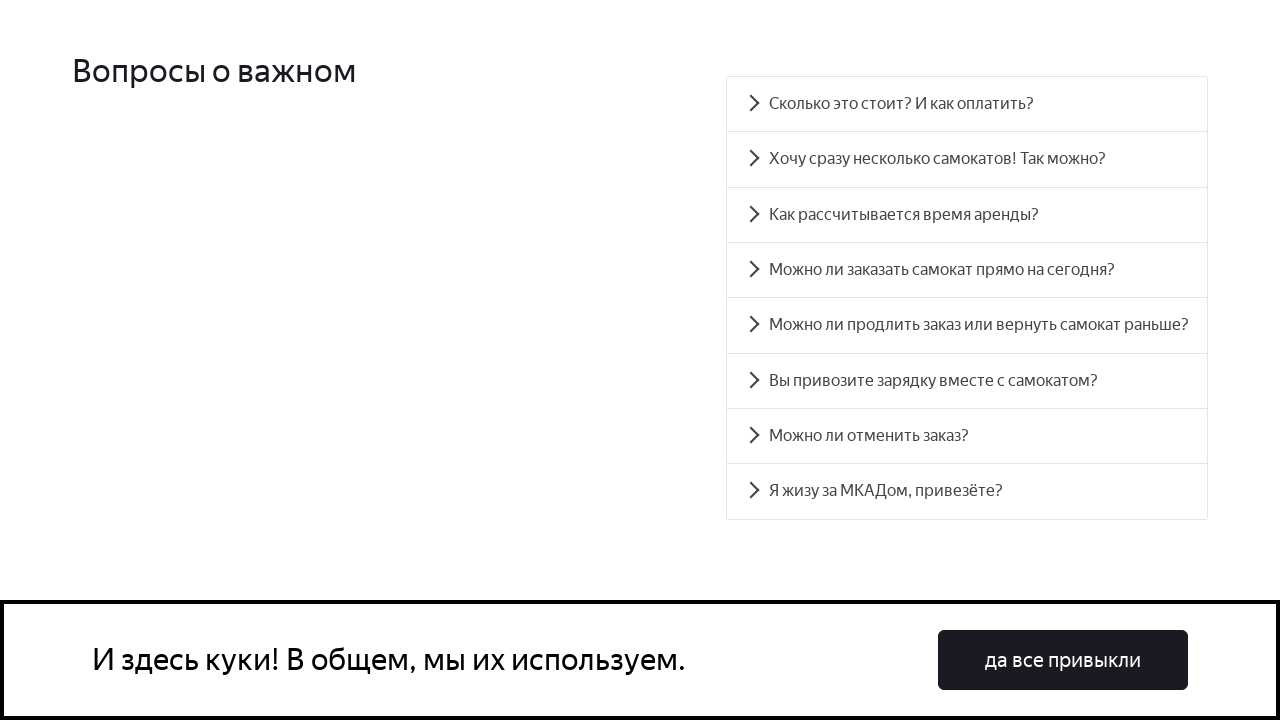

Clicked on FAQ accordion item 6 (order cancellation question) at (967, 436) on #accordion__heading-6
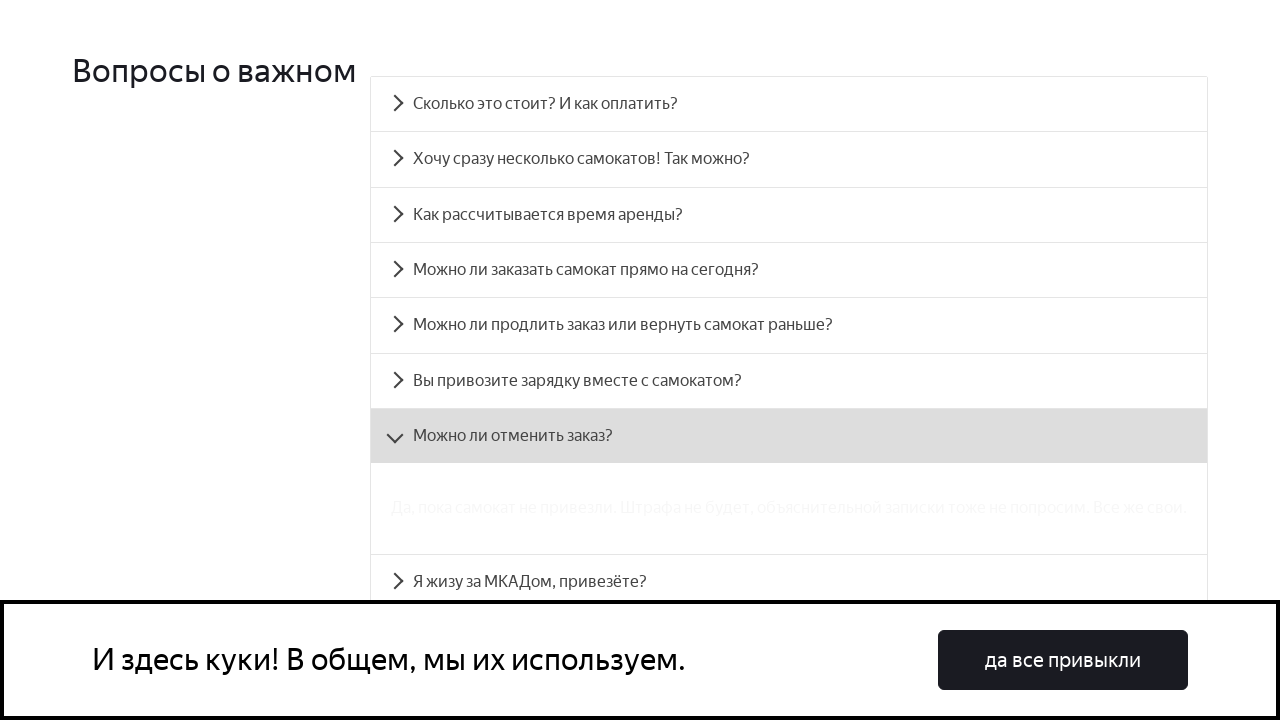

Accordion item 6 content became visible, displaying answer about no penalty
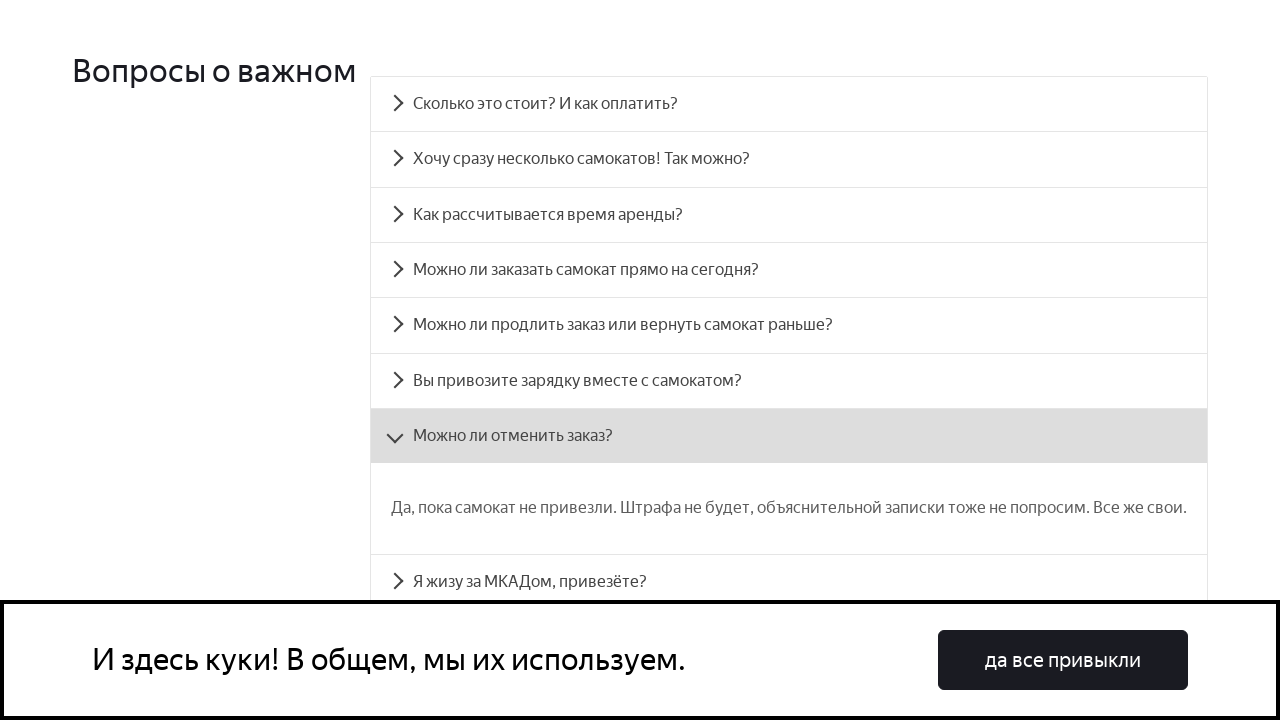

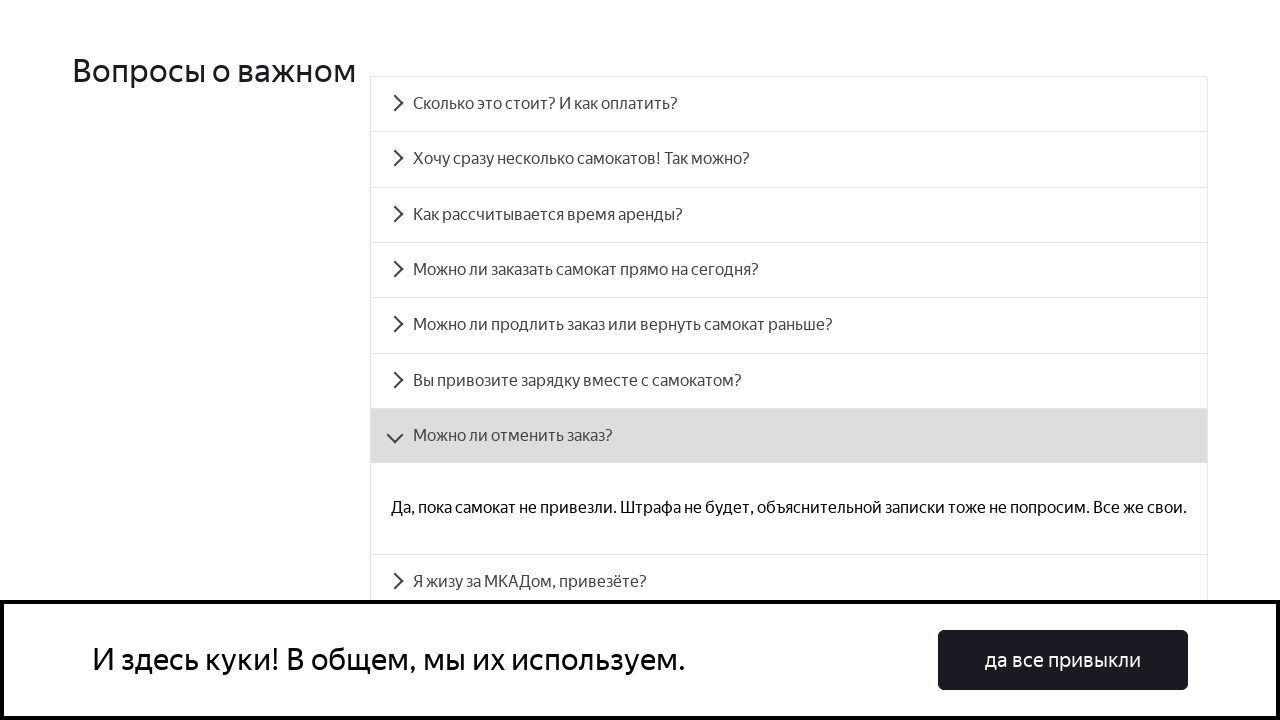